Tests dropdown functionality by navigating to the dropdown page and selecting an option by index

Starting URL: http://the-internet.herokuapp.com

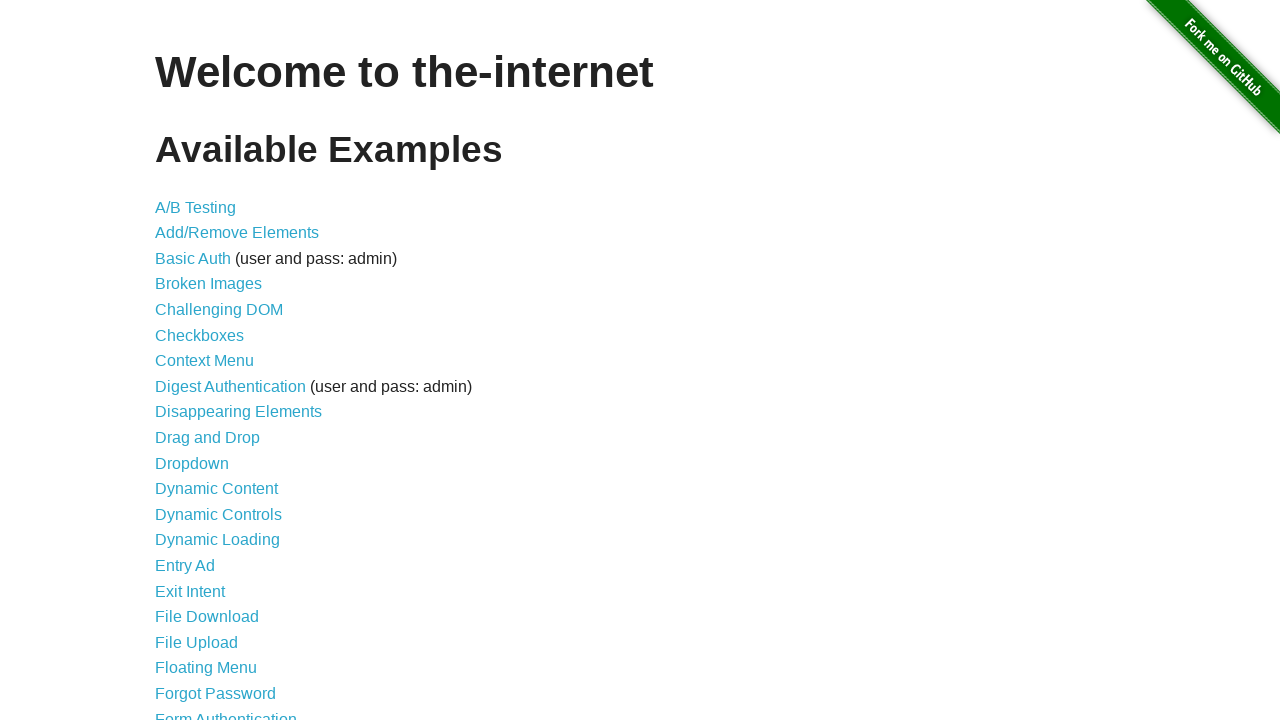

Clicked on Dropdown link from homepage at (192, 463) on a[href='/dropdown']
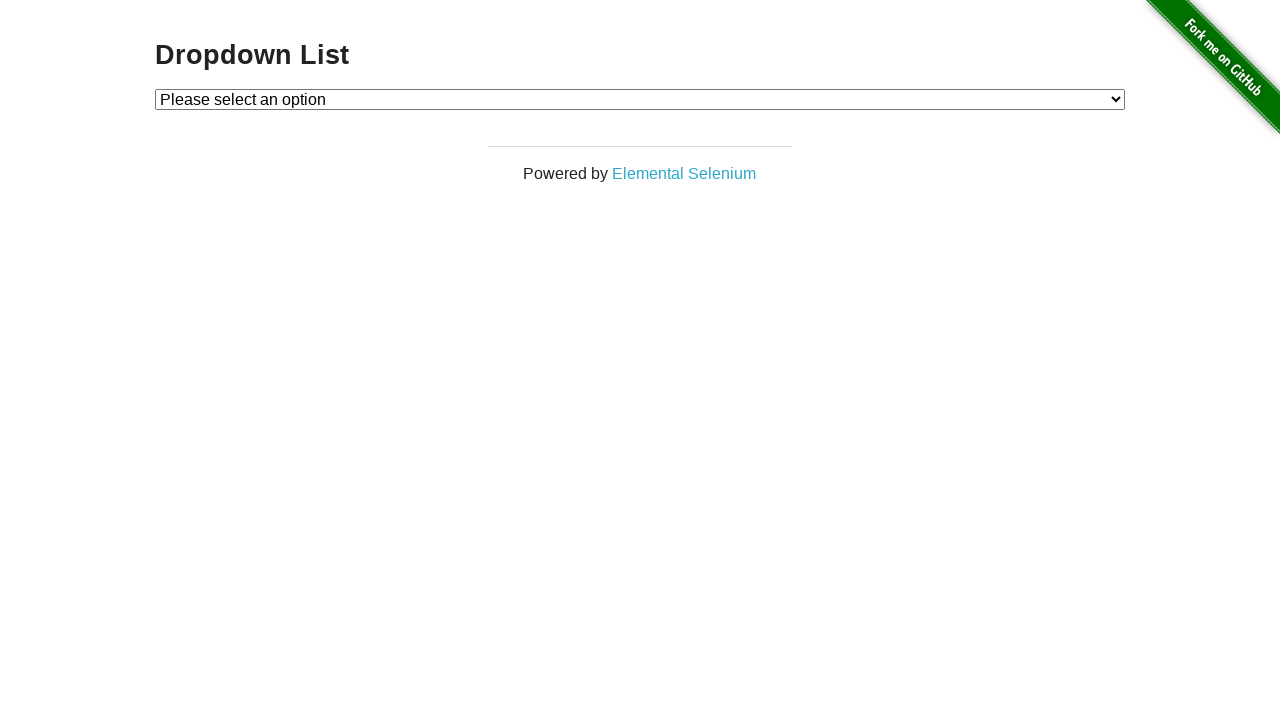

Dropdown page loaded and dropdown element is visible
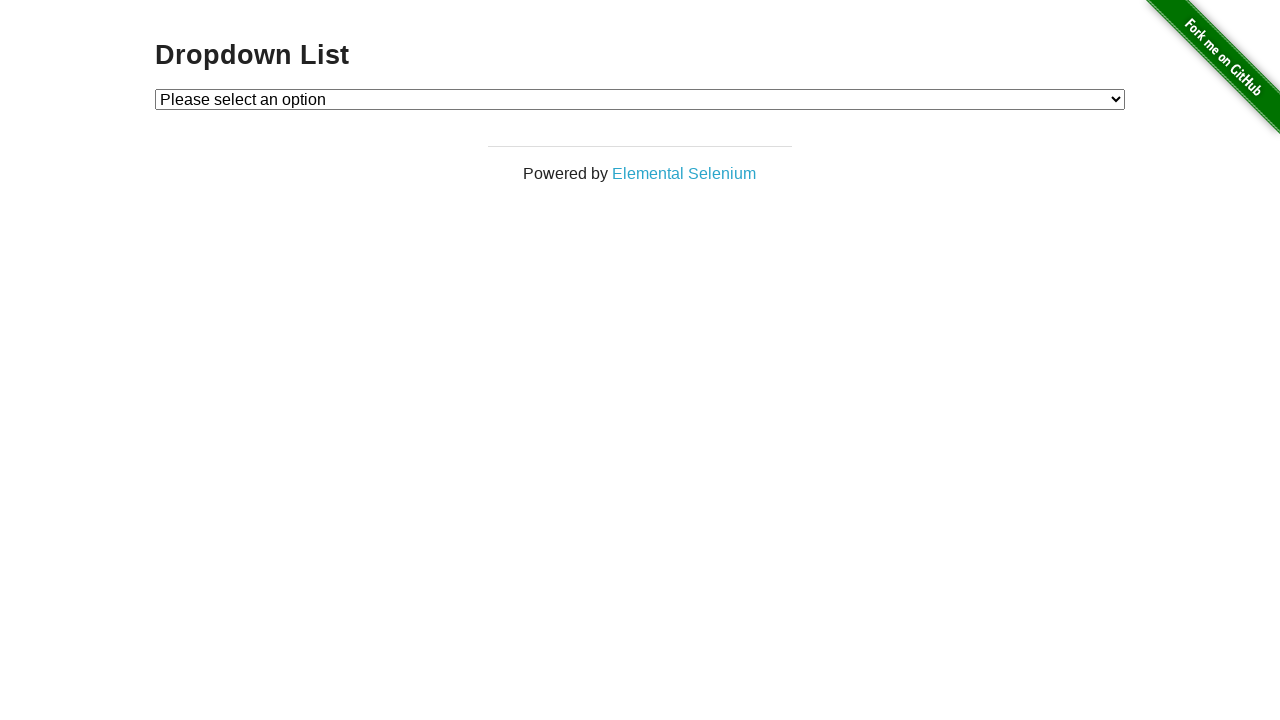

Selected option by index 1 from dropdown menu on #dropdown
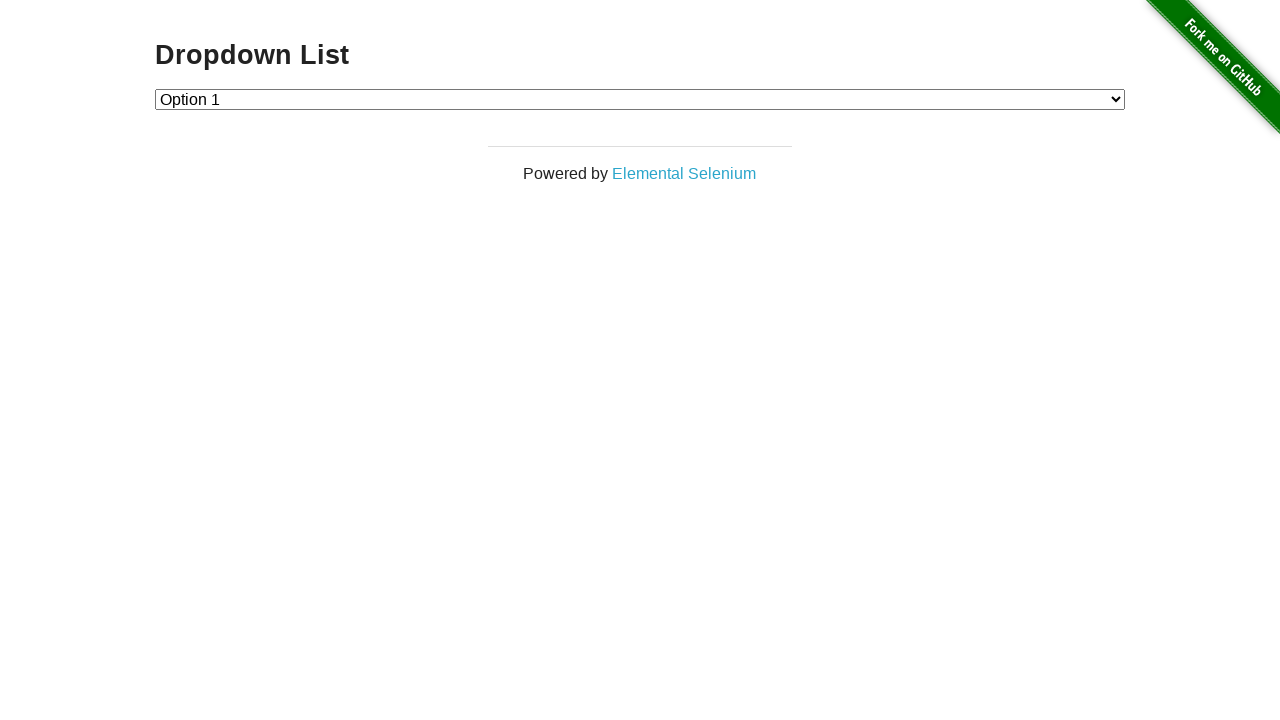

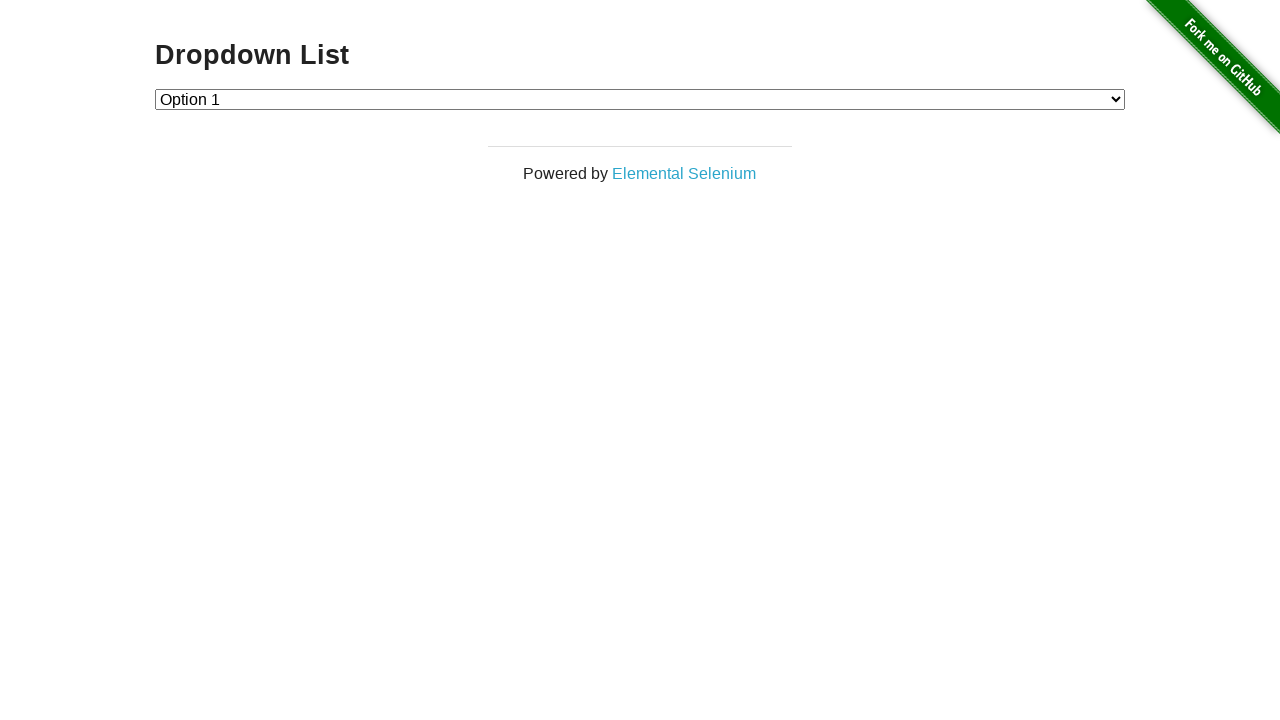